Tests zip code validation by entering a valid 5-digit zip code and verifying navigation to the signup page

Starting URL: https://www.sharelane.com/cgi-bin/register.py

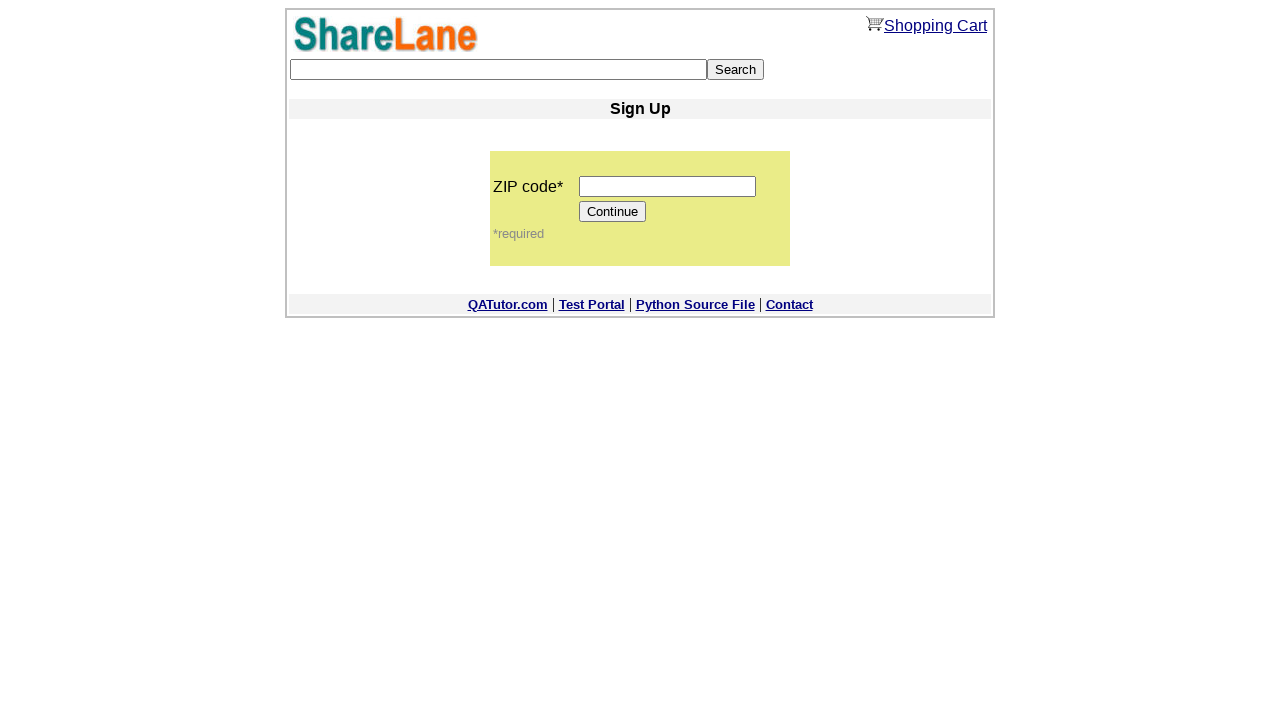

Filled zip code field with valid 5-digit zip code '12345' on input[name='zip_code']
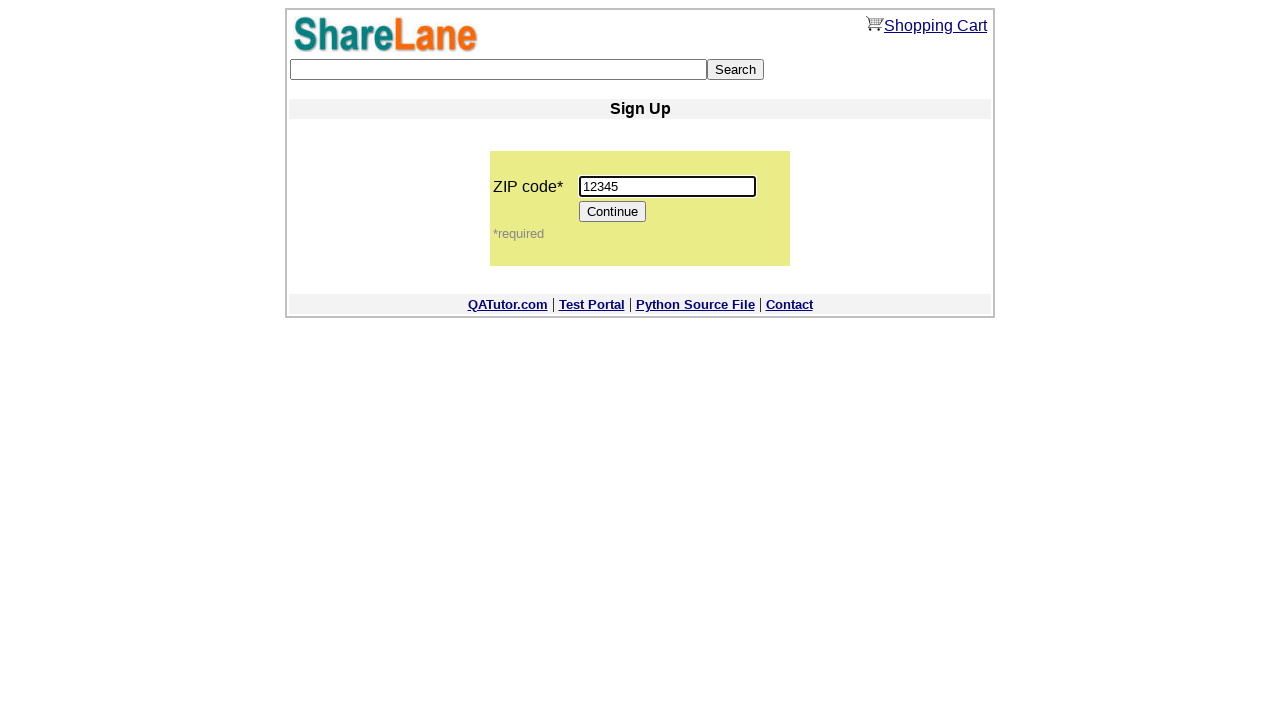

Clicked Continue button to submit zip code at (613, 212) on input[value='Continue']
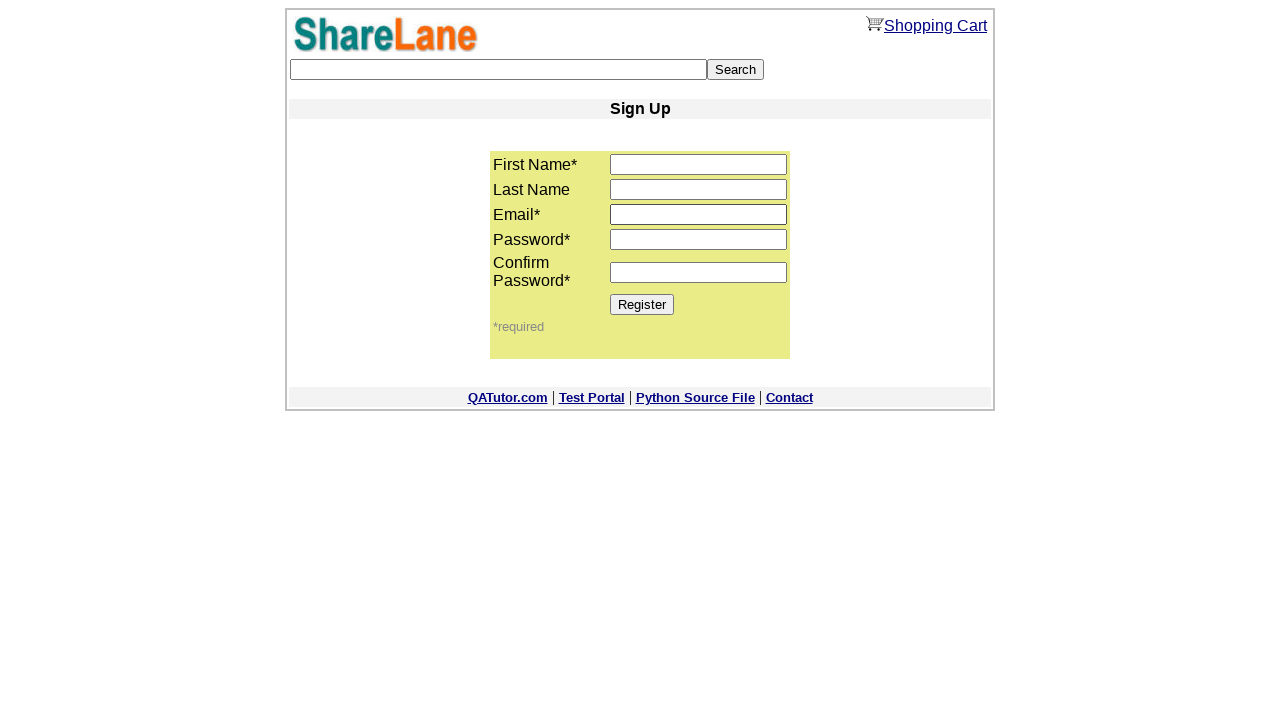

Verified Register button is displayed on signup page
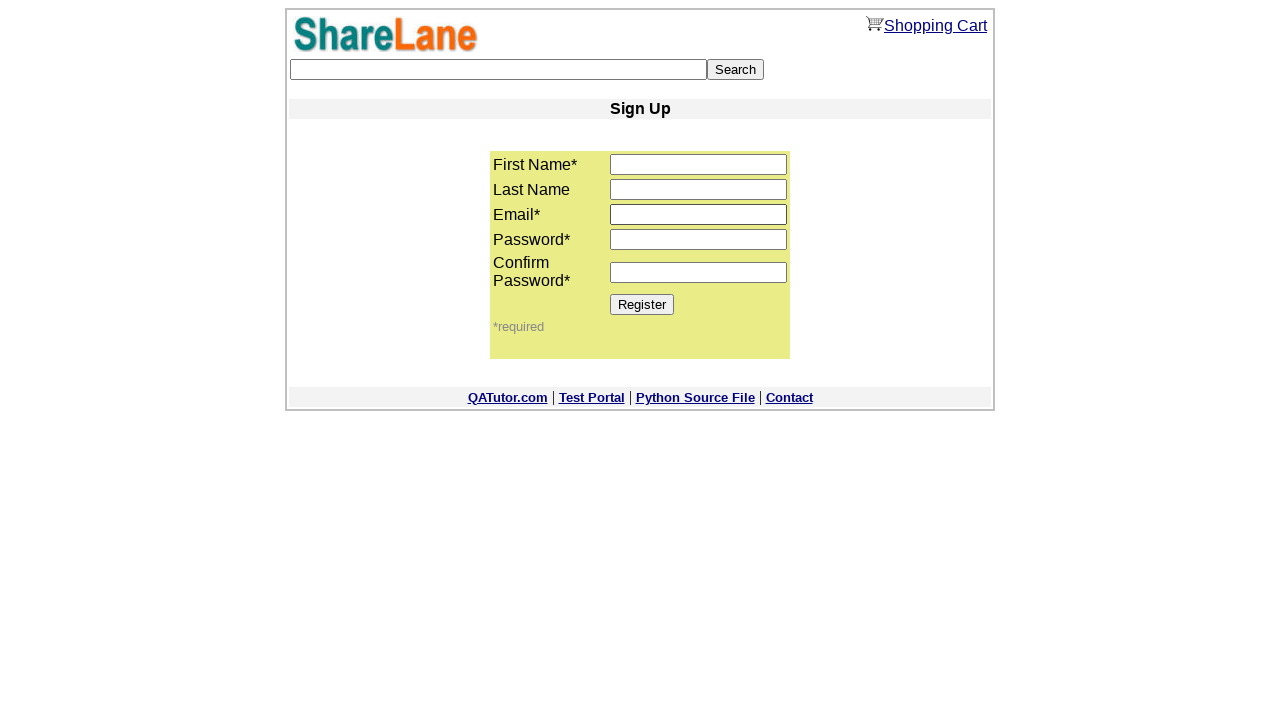

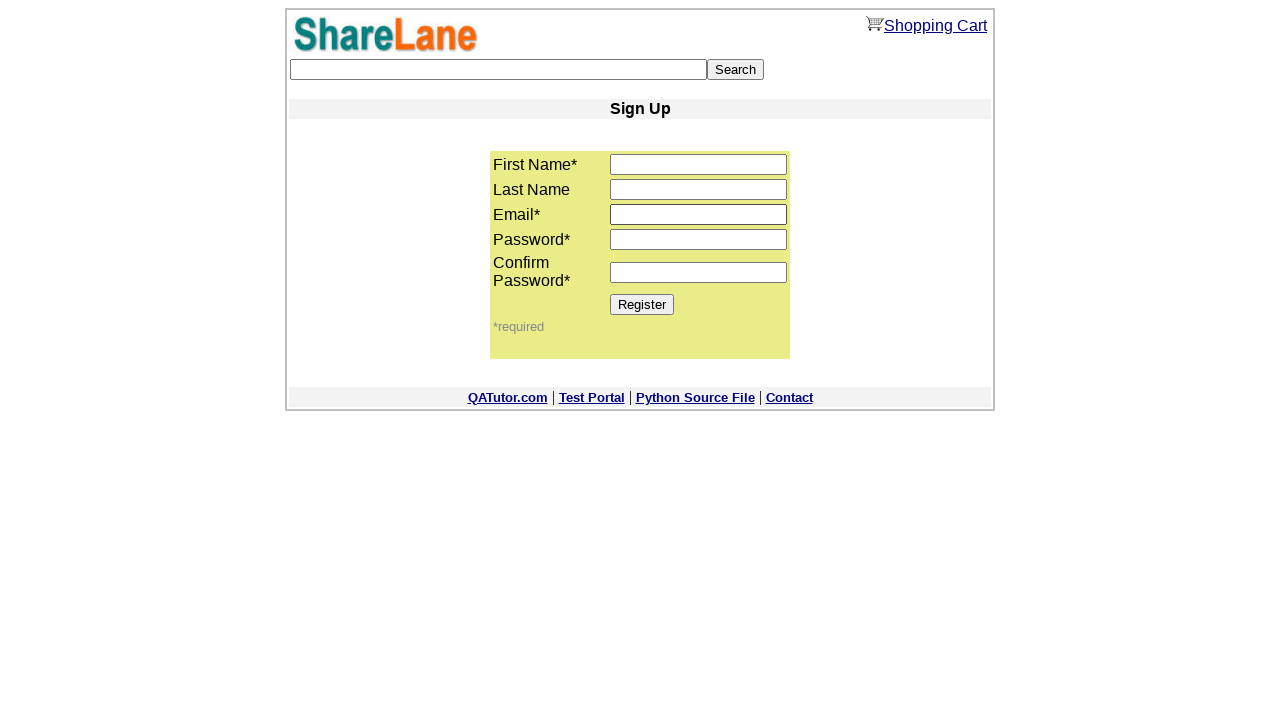